Tests form interaction by filling a text input field with a name value and clicking a radio button using JavaScript execution methods

Starting URL: https://testautomationpractice.blogspot.com/

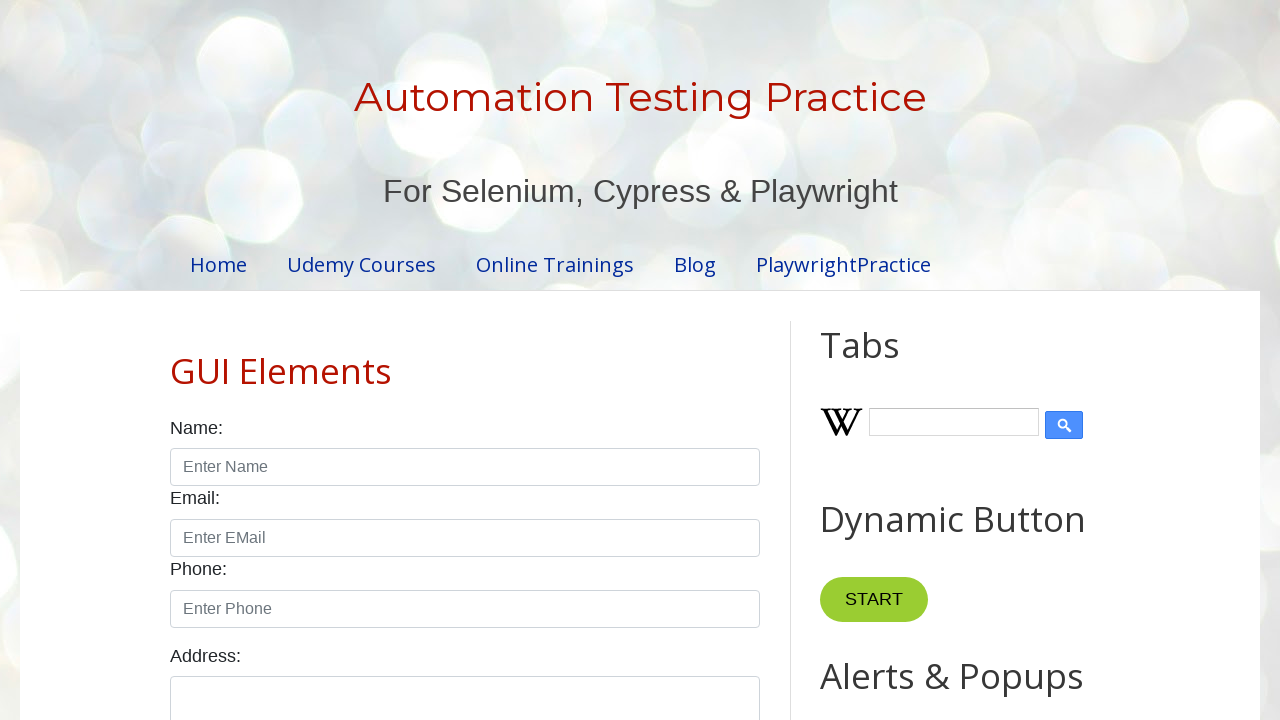

Filled name input field with 'Ramana' on input#name
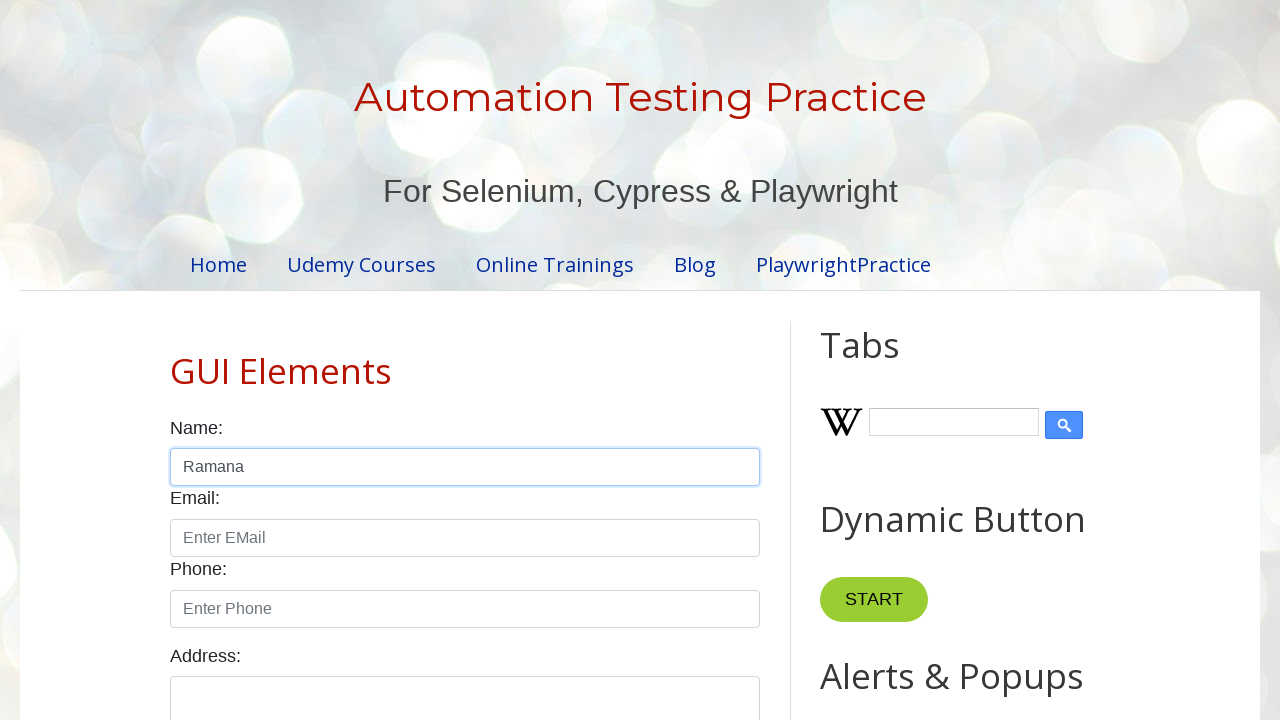

Clicked male radio button at (176, 360) on input#male
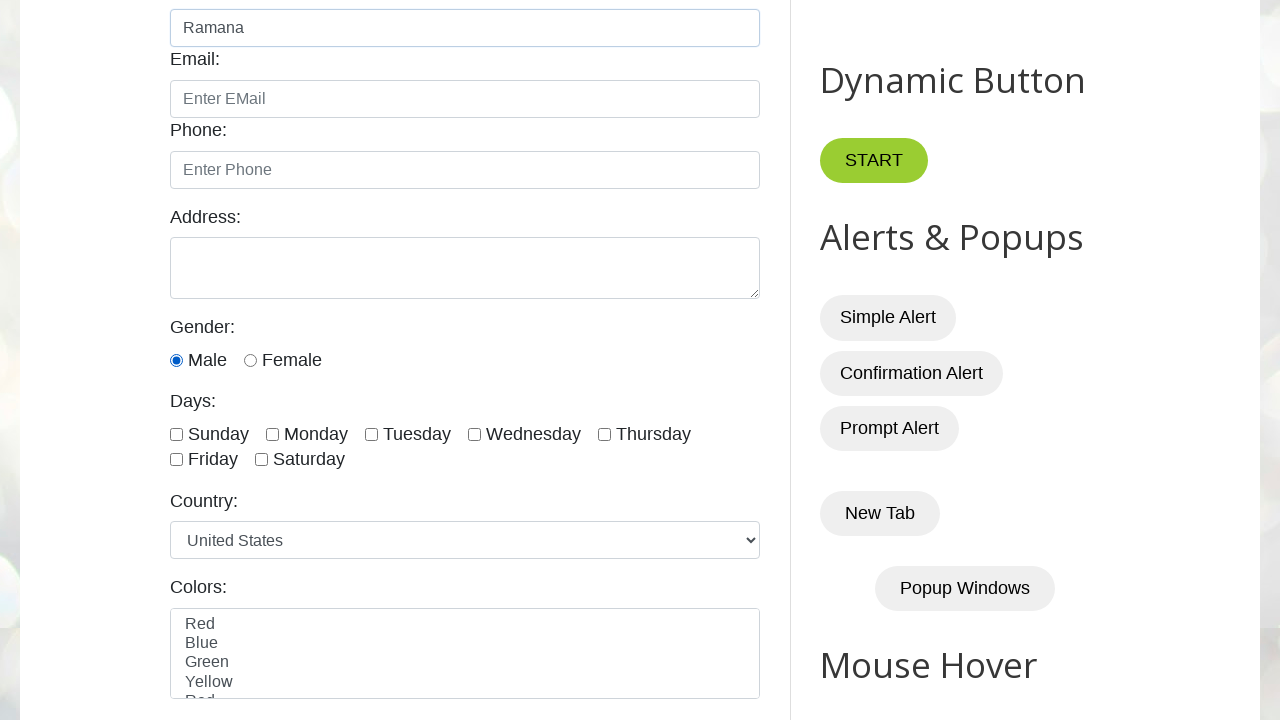

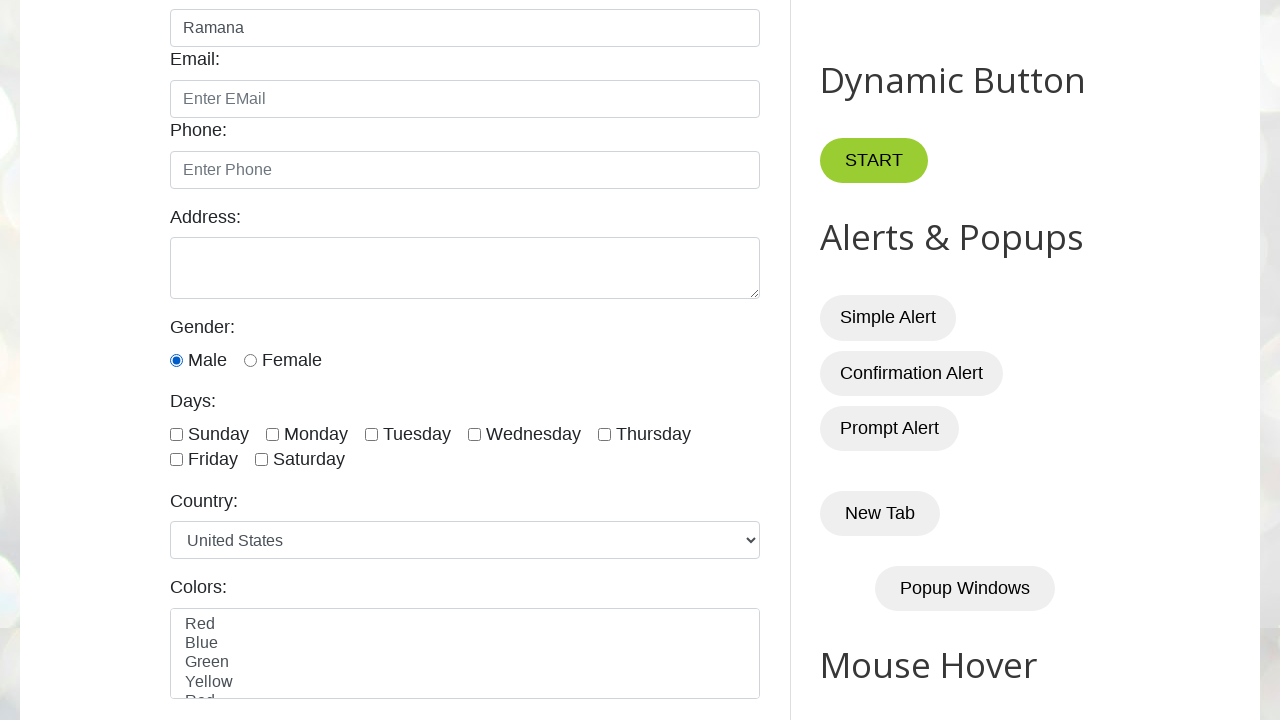